Navigates to Rediffmail homepage and maximizes the browser window to verify the page loads correctly

Starting URL: http://rediffmail.com

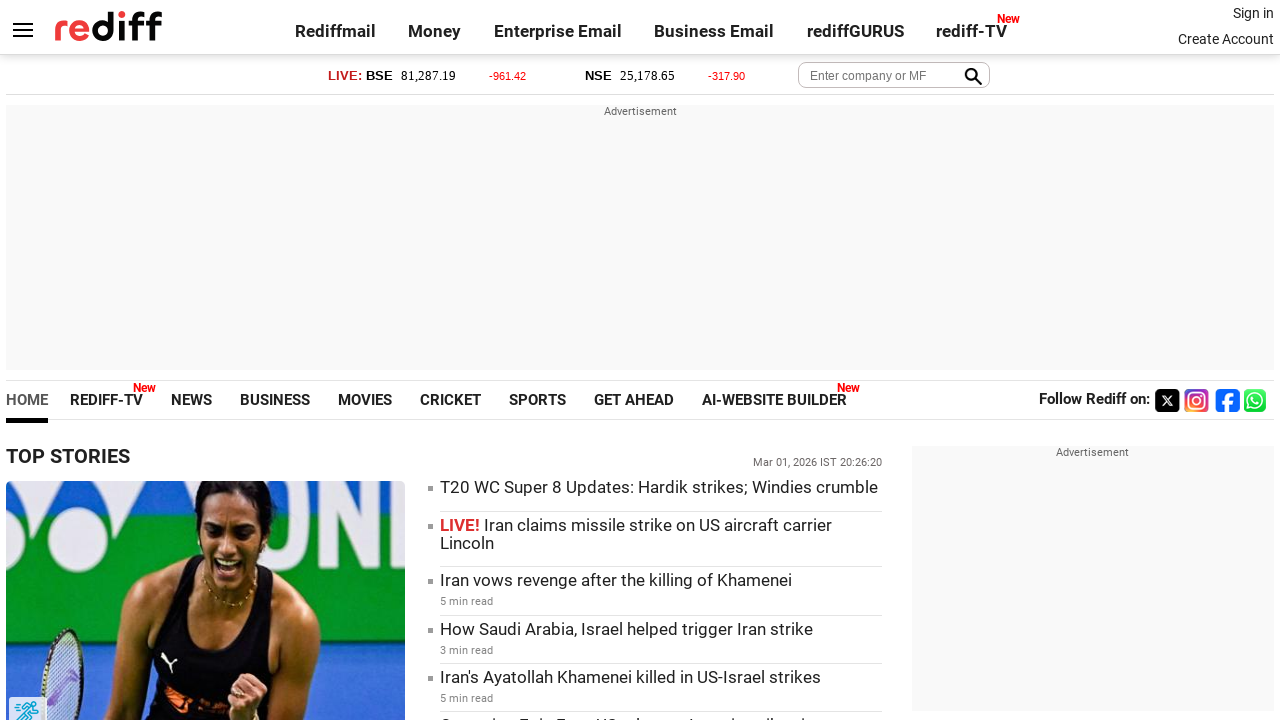

Set browser viewport to 1920x1080 to maximize window
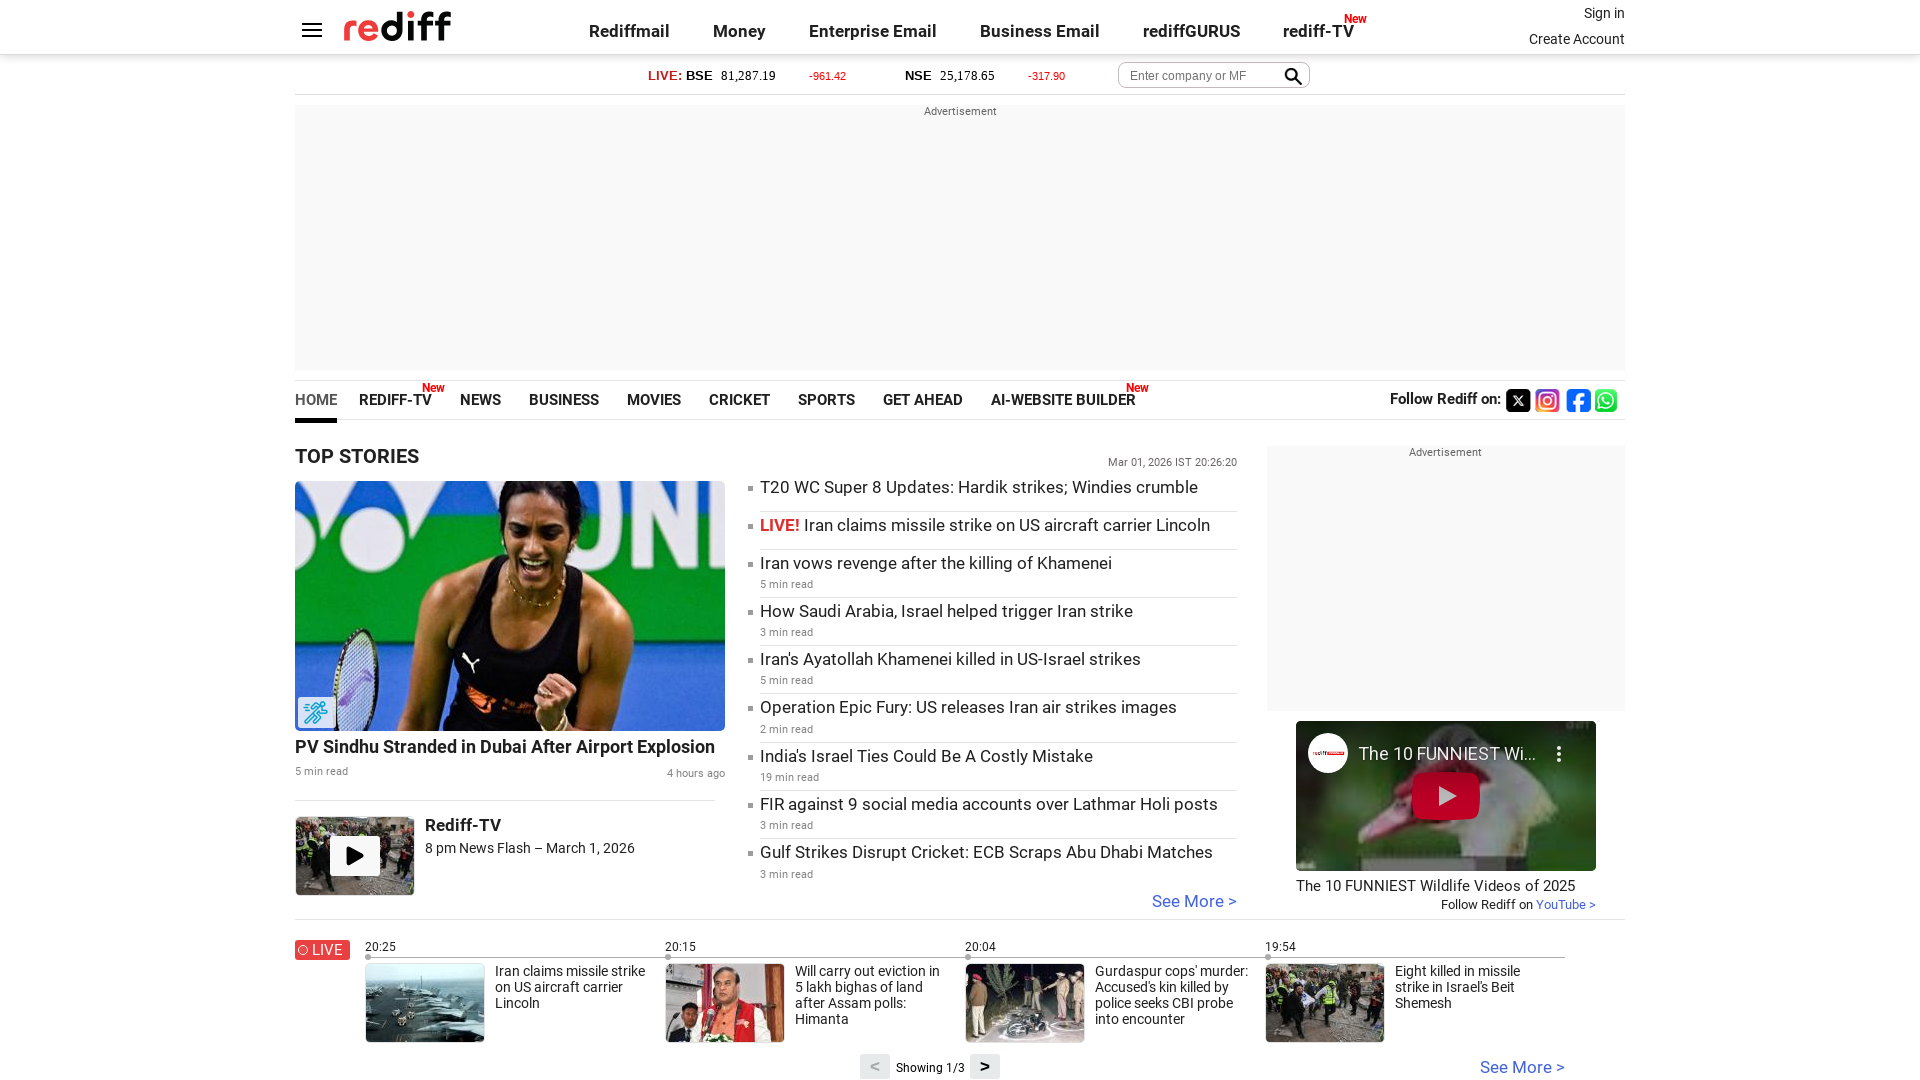

Rediffmail homepage fully loaded (DOM content loaded)
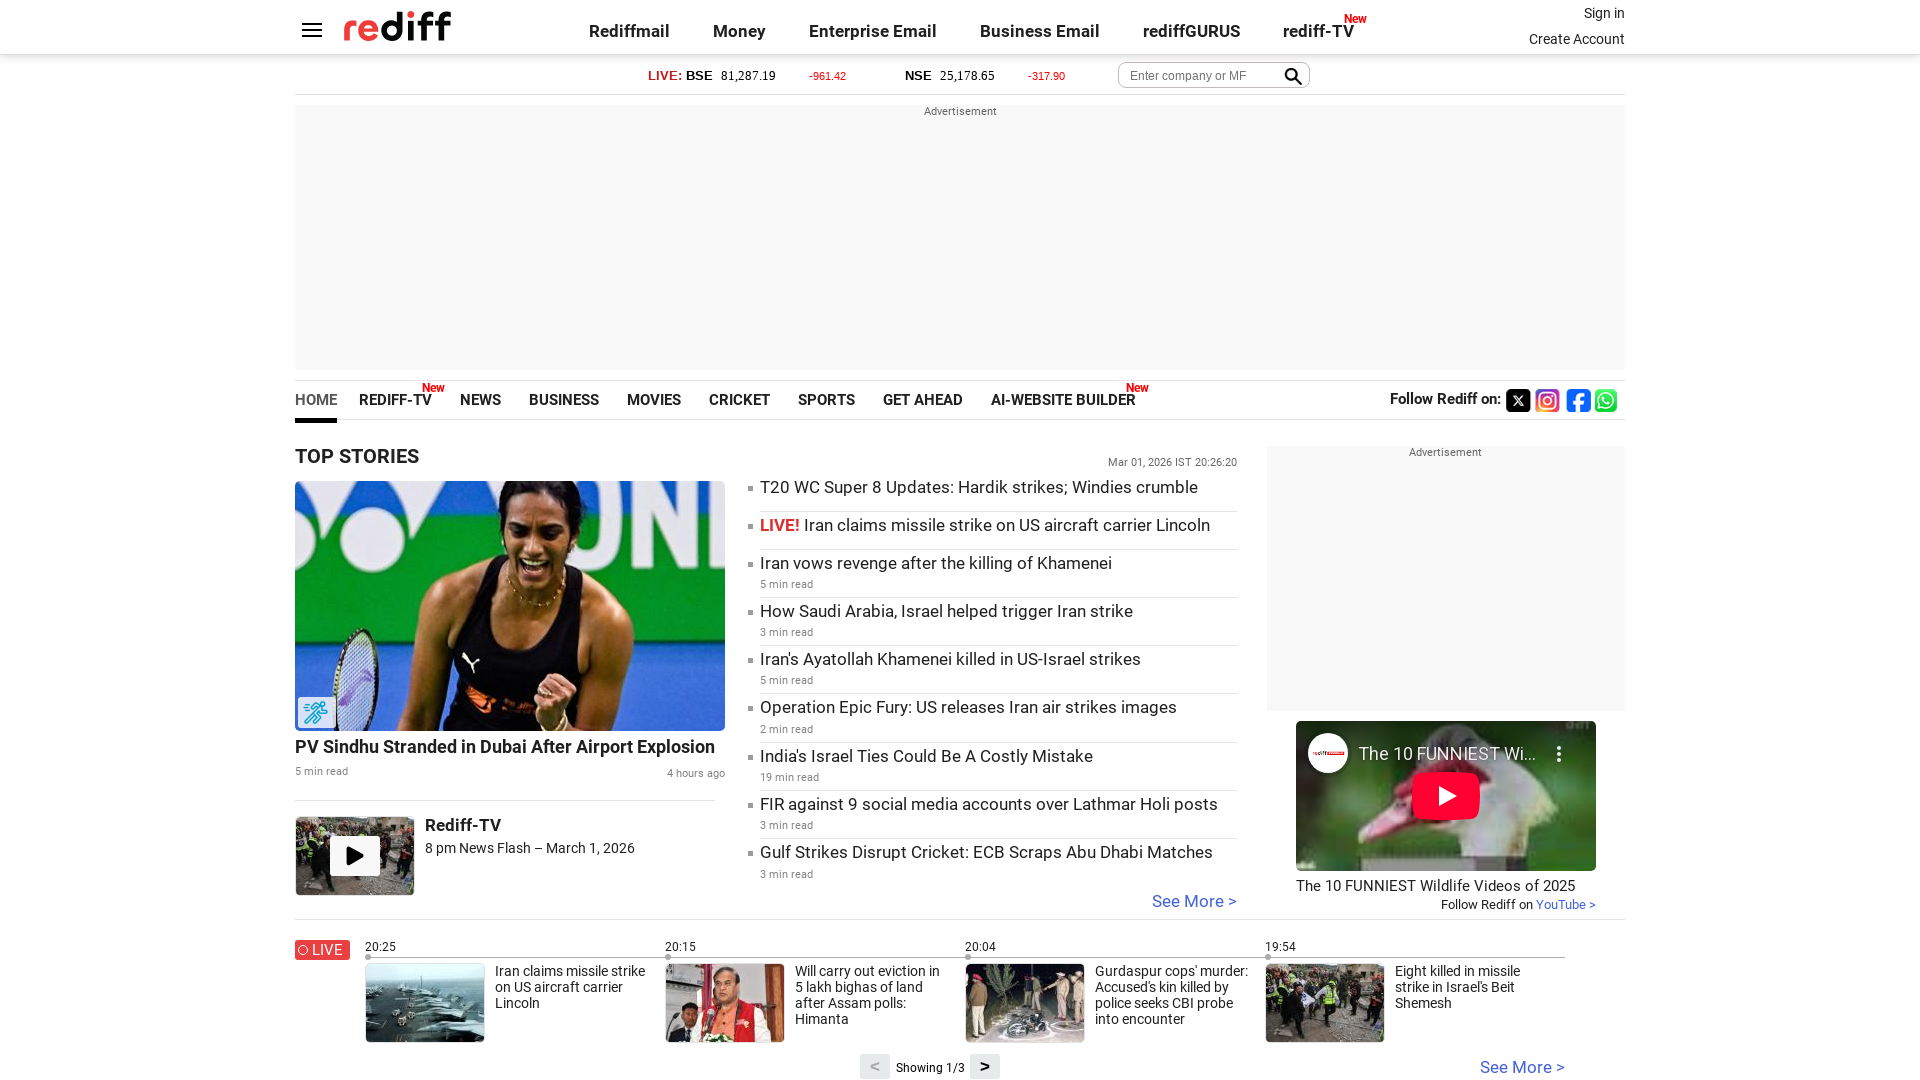

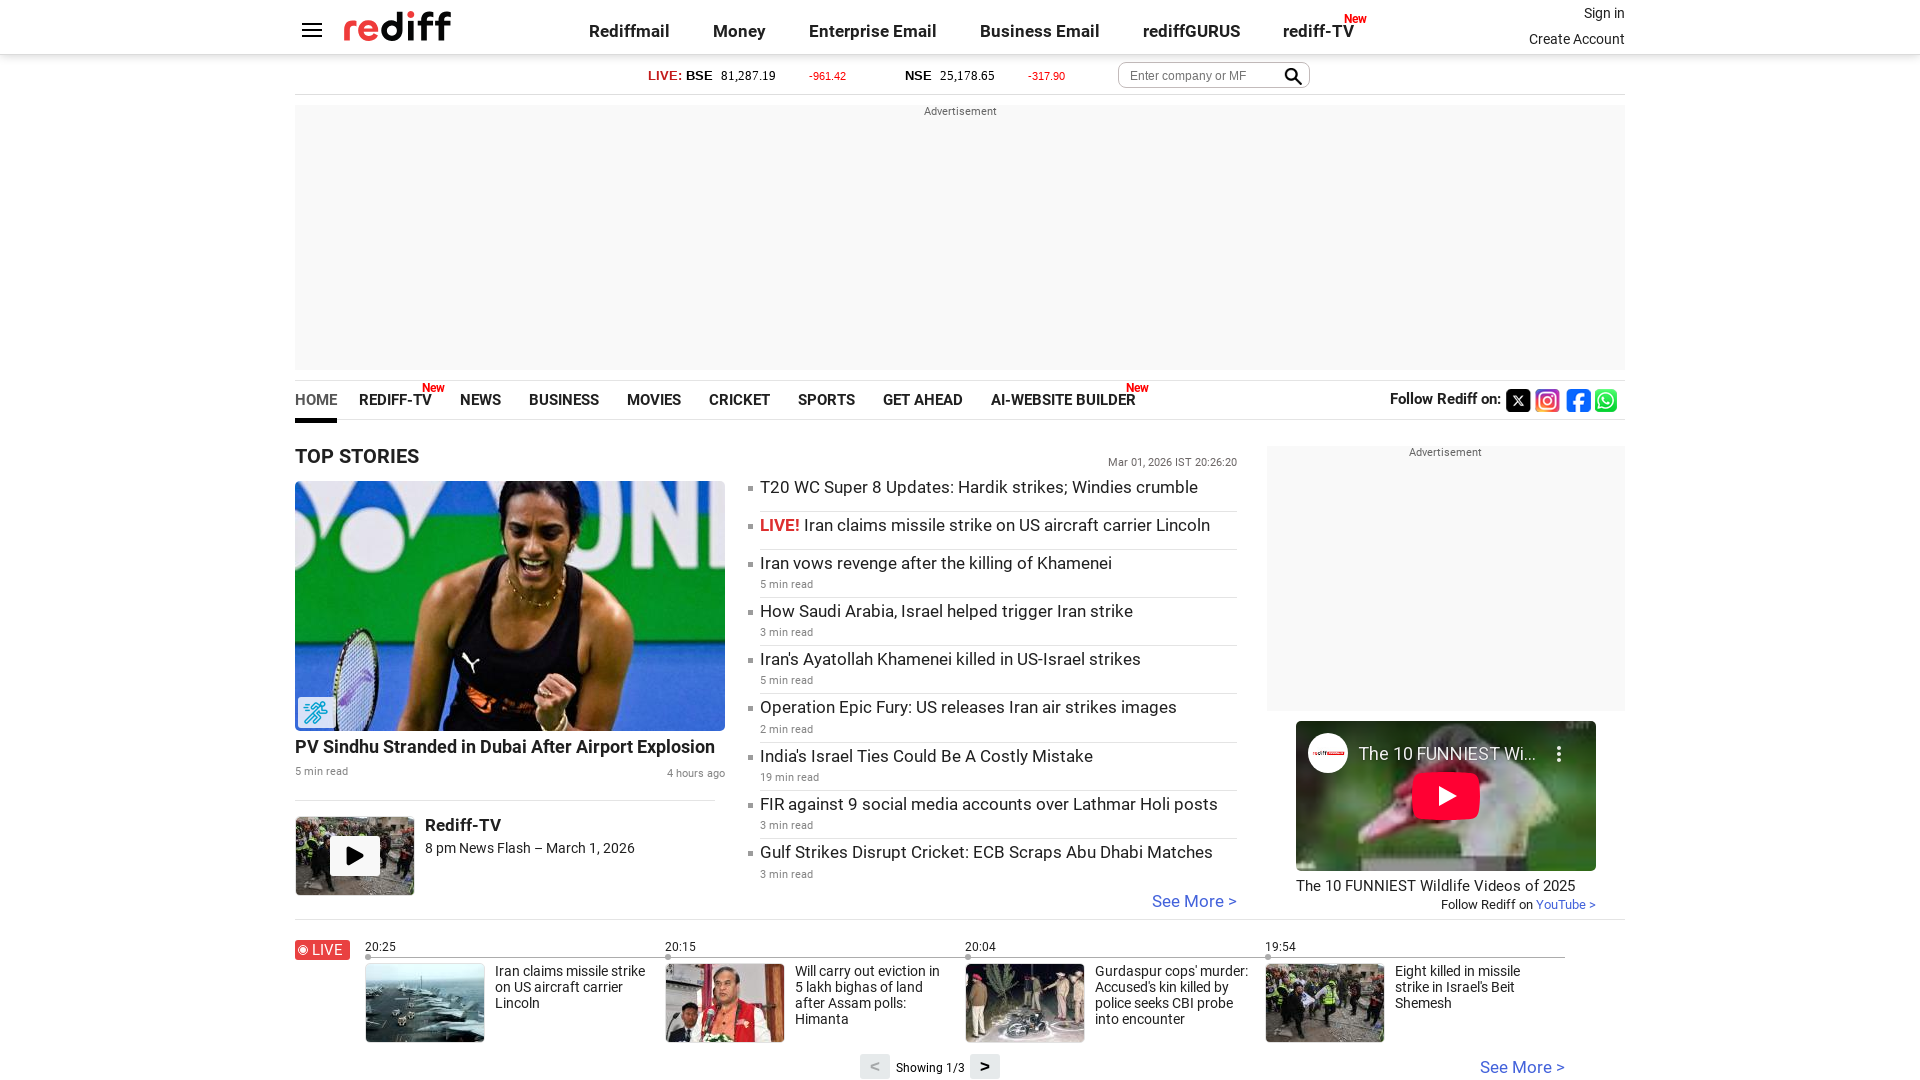